Tests the calculator functionality by performing a simple addition operation (7+8) and verifying the result

Starting URL: http://www.calculator.net/

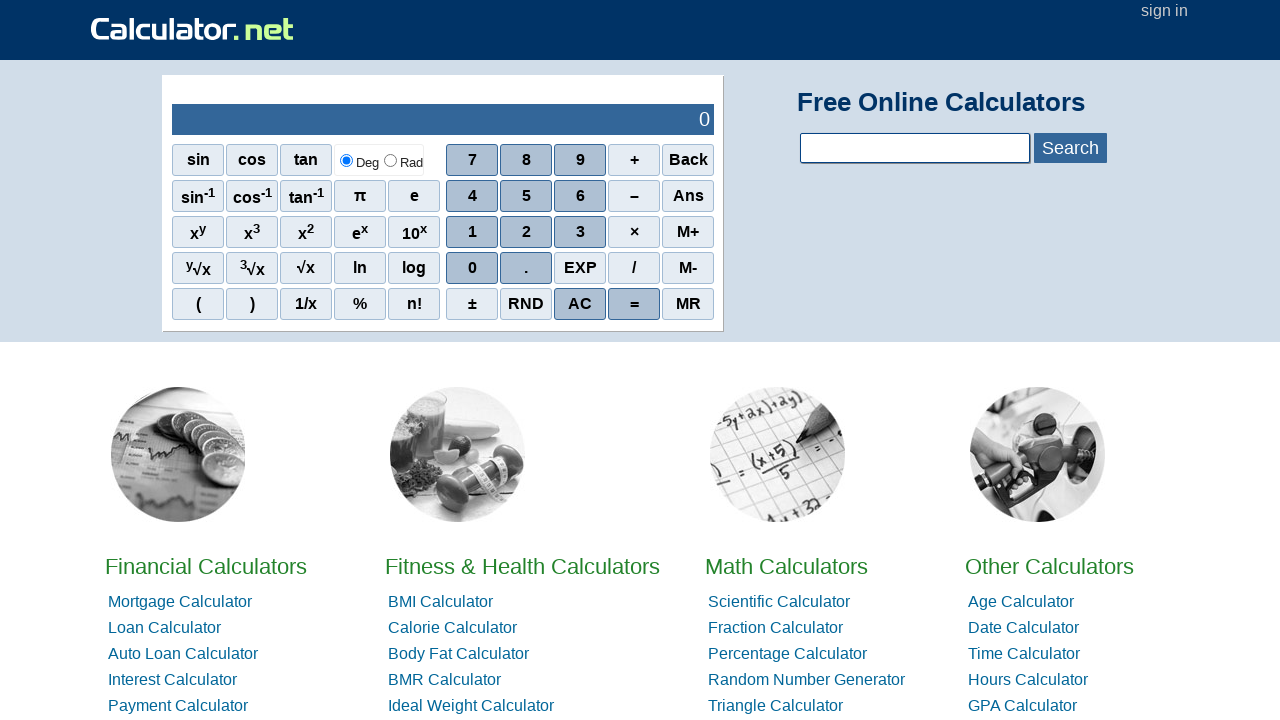

Clicked number 7 on calculator at (472, 160) on xpath=.//div[@id = 'contentout']//*[text()='7']
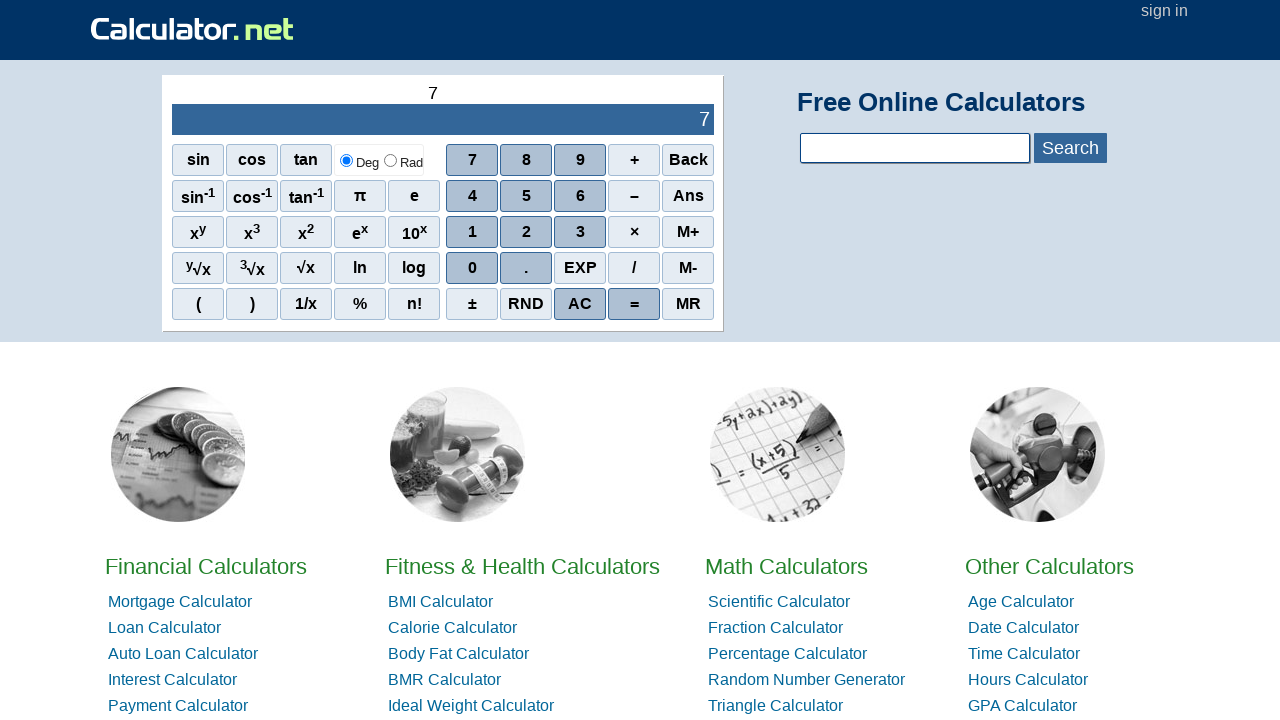

Clicked plus operator at (634, 160) on xpath=.//div[@id = 'contentout']//*[text()='+']
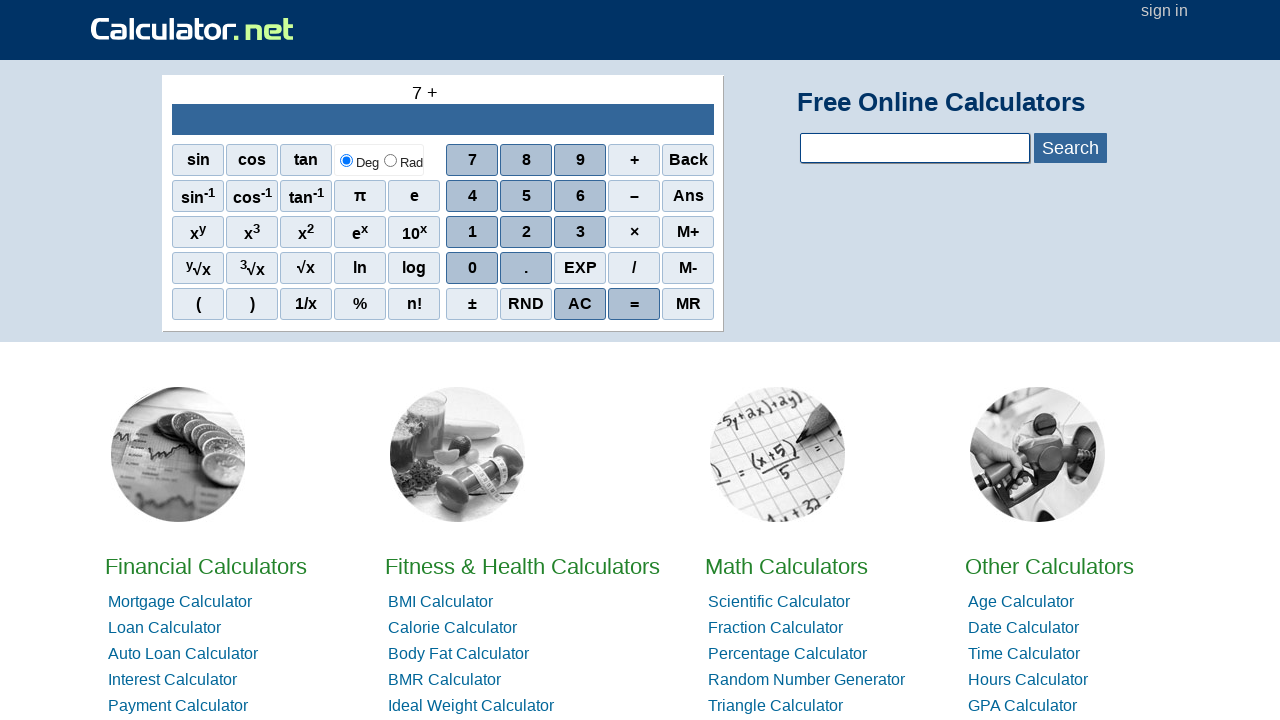

Clicked number 8 on calculator at (526, 160) on xpath=.//div[@id = 'contentout']//*[text()='8']
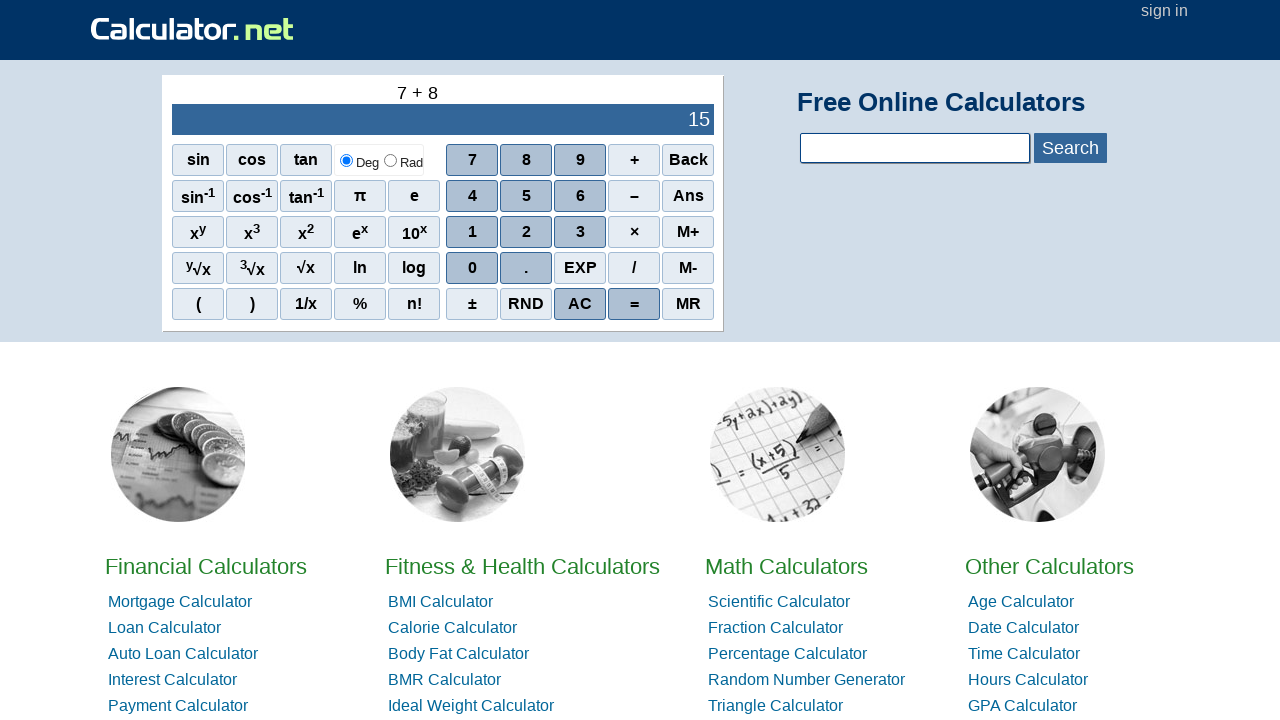

Located result display element
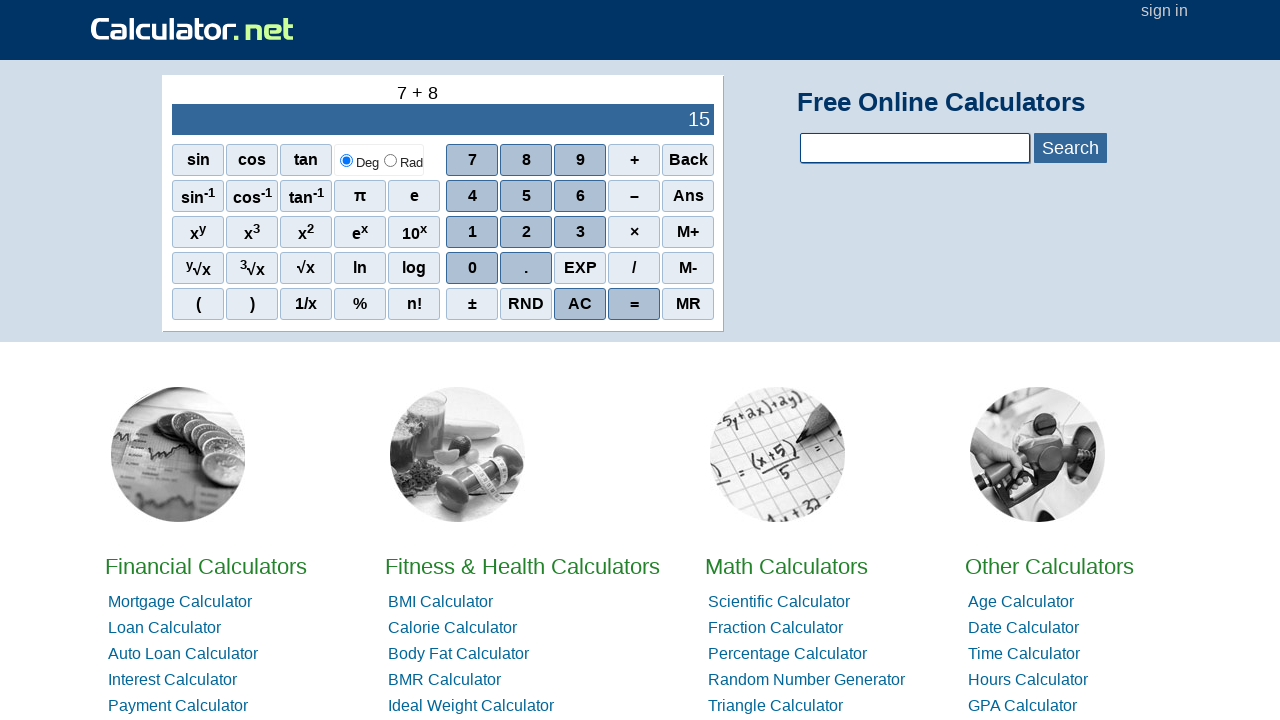

Retrieved result text:  15
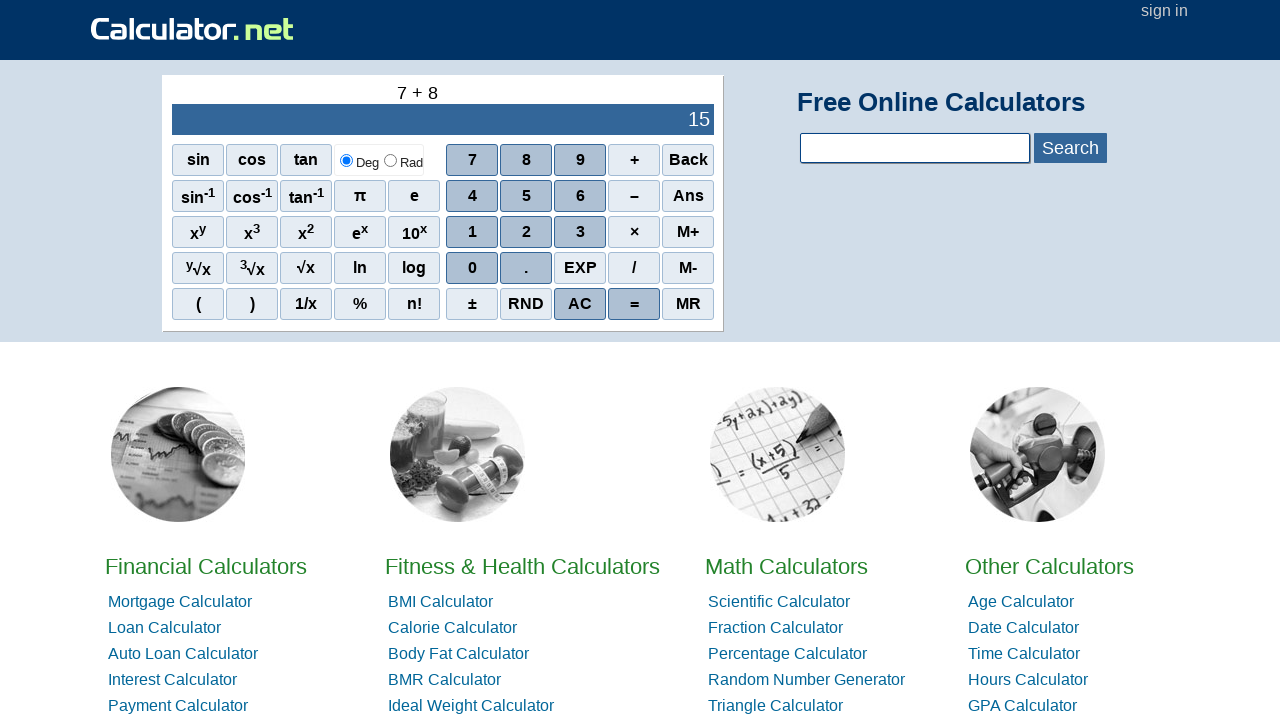

Verified addition result equals 15
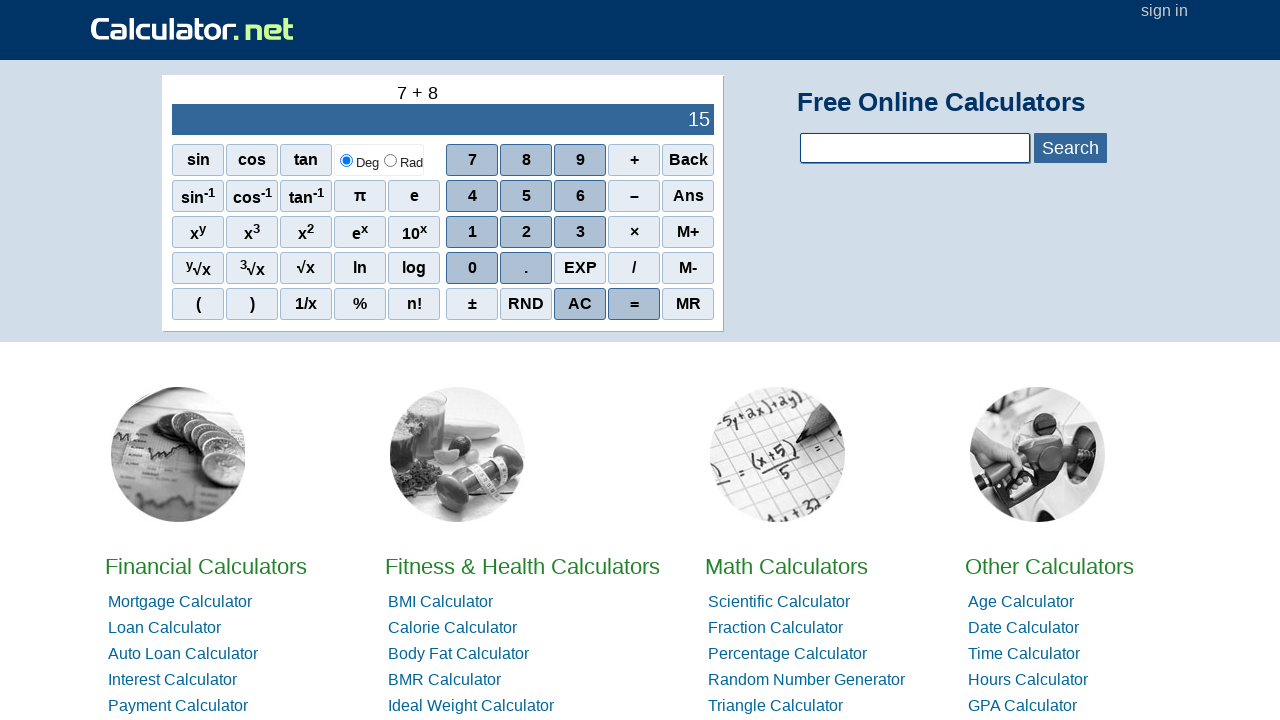

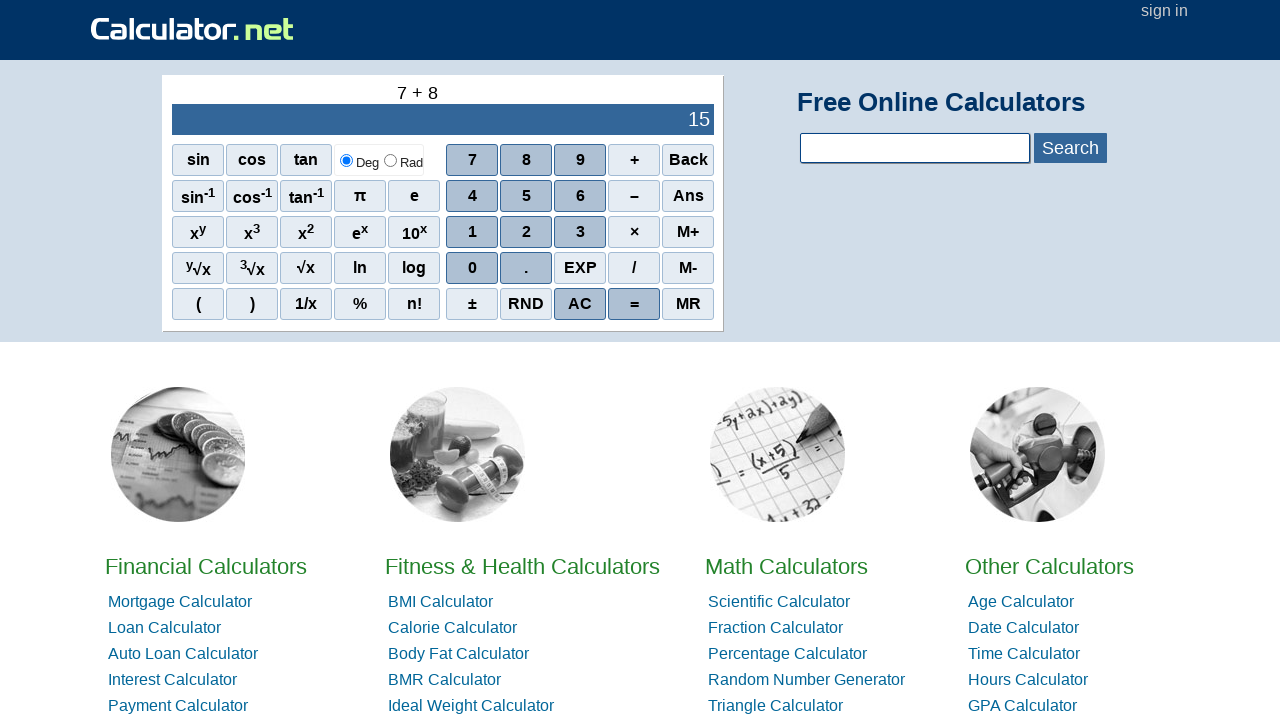